Tests that Clear completed button is hidden when there are no completed items

Starting URL: https://demo.playwright.dev/todomvc

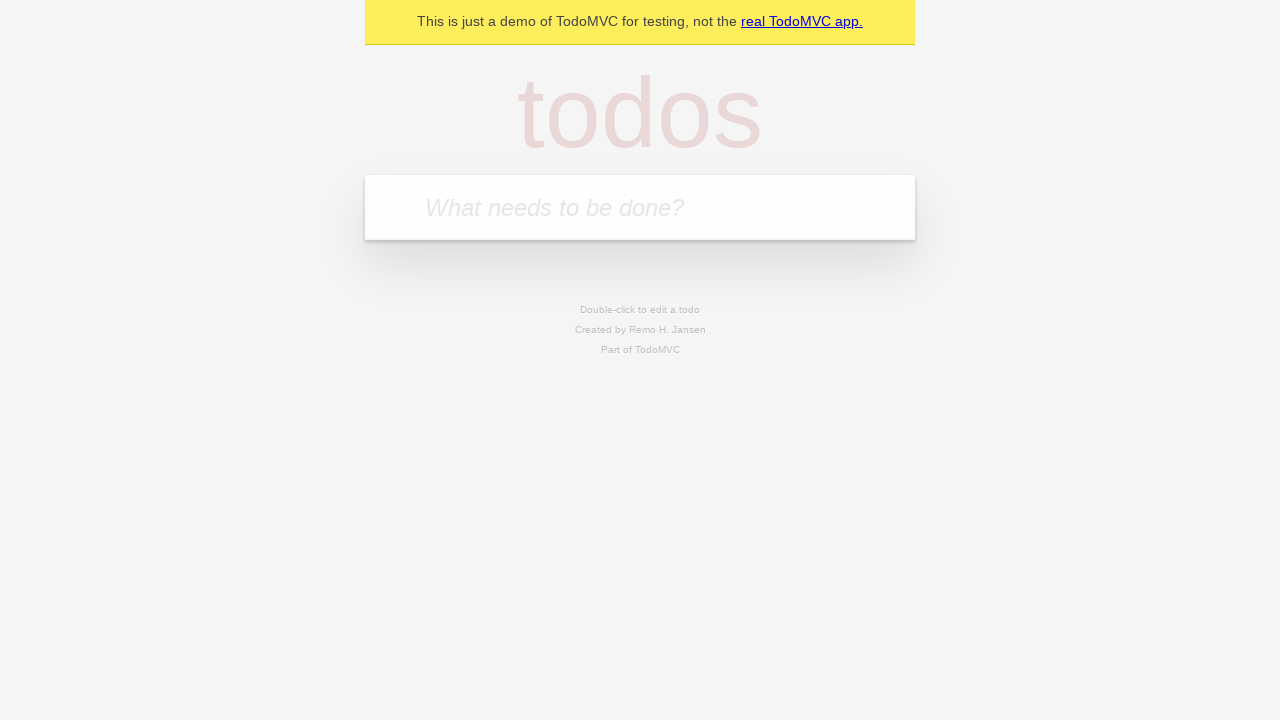

Filled todo input with 'buy some cheese' on internal:attr=[placeholder="What needs to be done?"i]
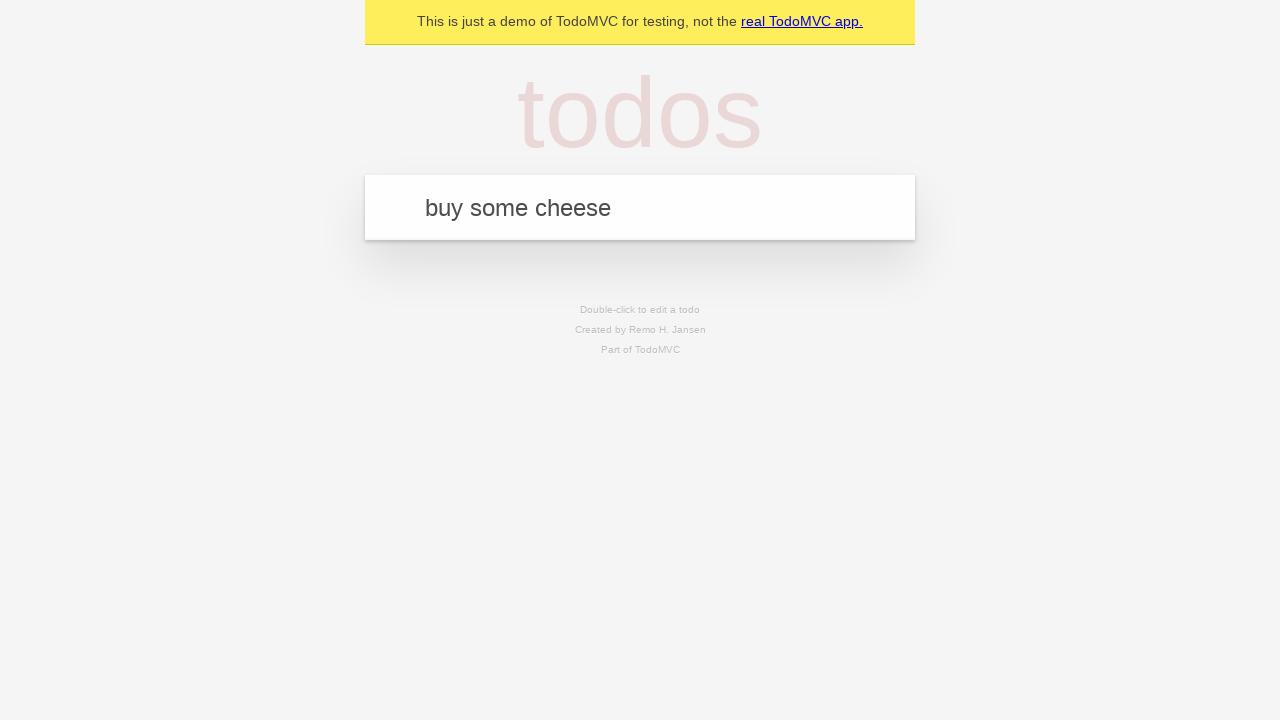

Pressed Enter to add first todo on internal:attr=[placeholder="What needs to be done?"i]
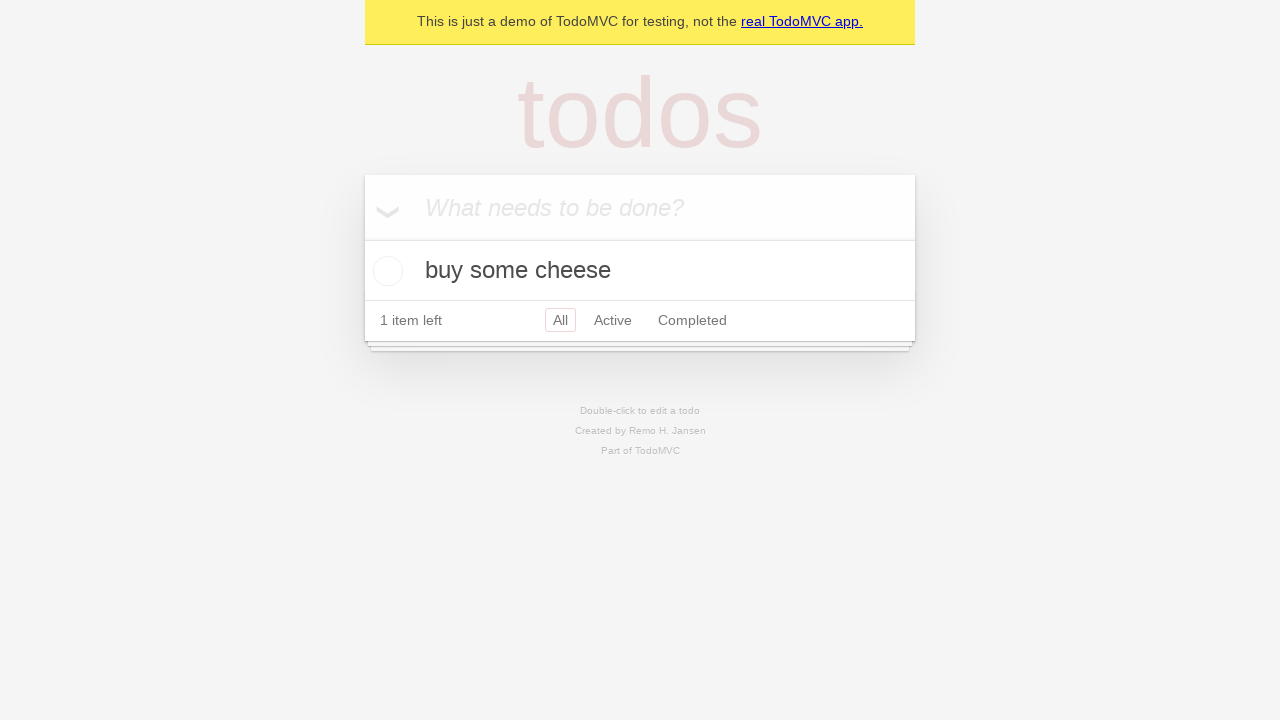

Filled todo input with 'feed the cat' on internal:attr=[placeholder="What needs to be done?"i]
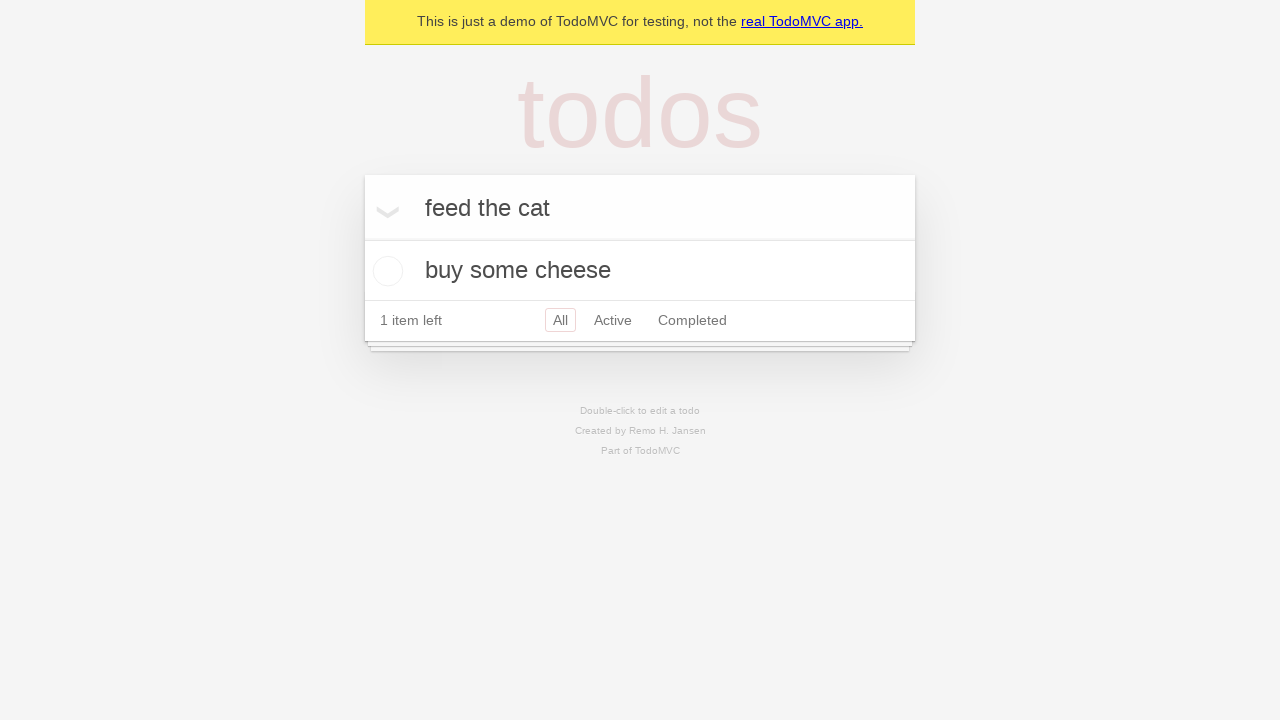

Pressed Enter to add second todo on internal:attr=[placeholder="What needs to be done?"i]
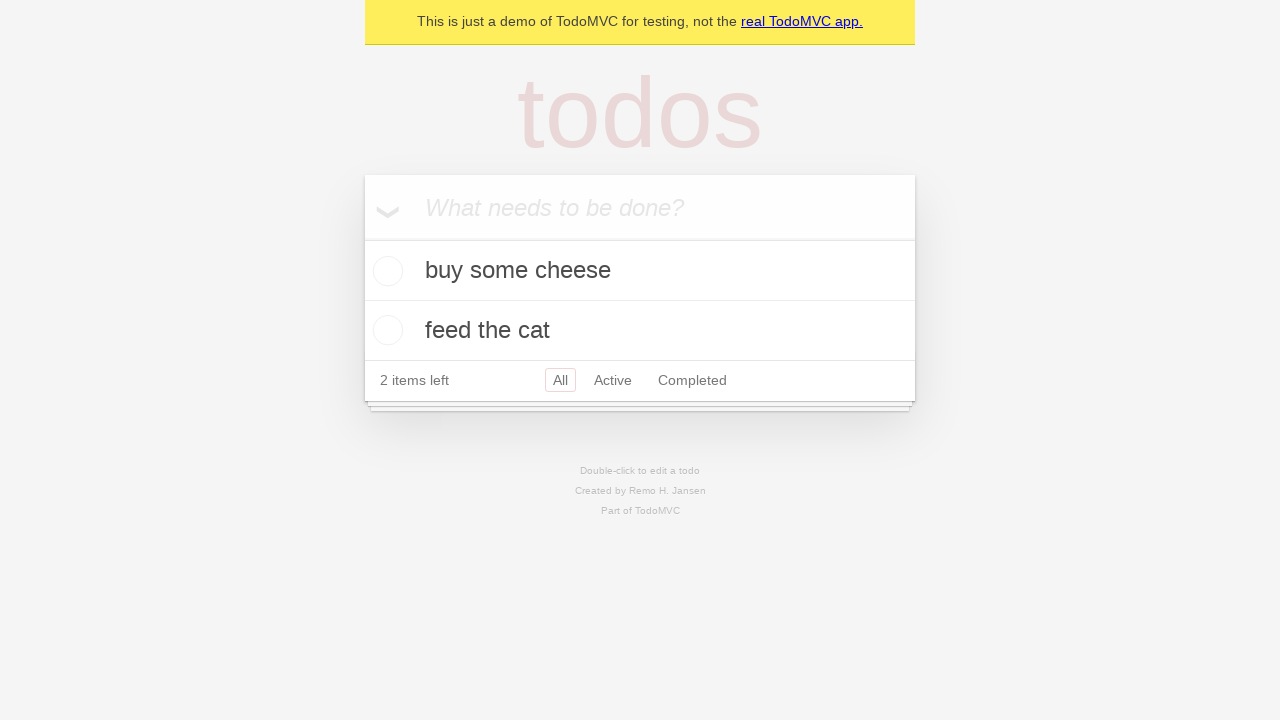

Filled todo input with 'book a doctors appointment' on internal:attr=[placeholder="What needs to be done?"i]
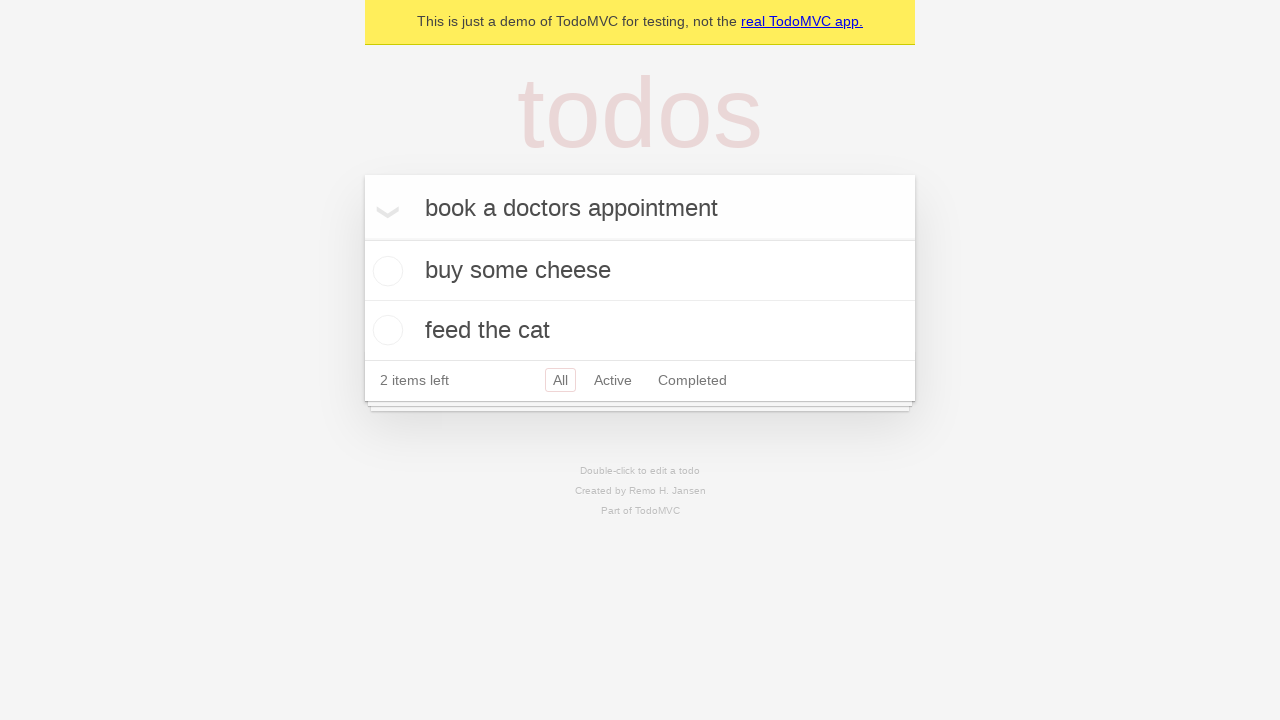

Pressed Enter to add third todo on internal:attr=[placeholder="What needs to be done?"i]
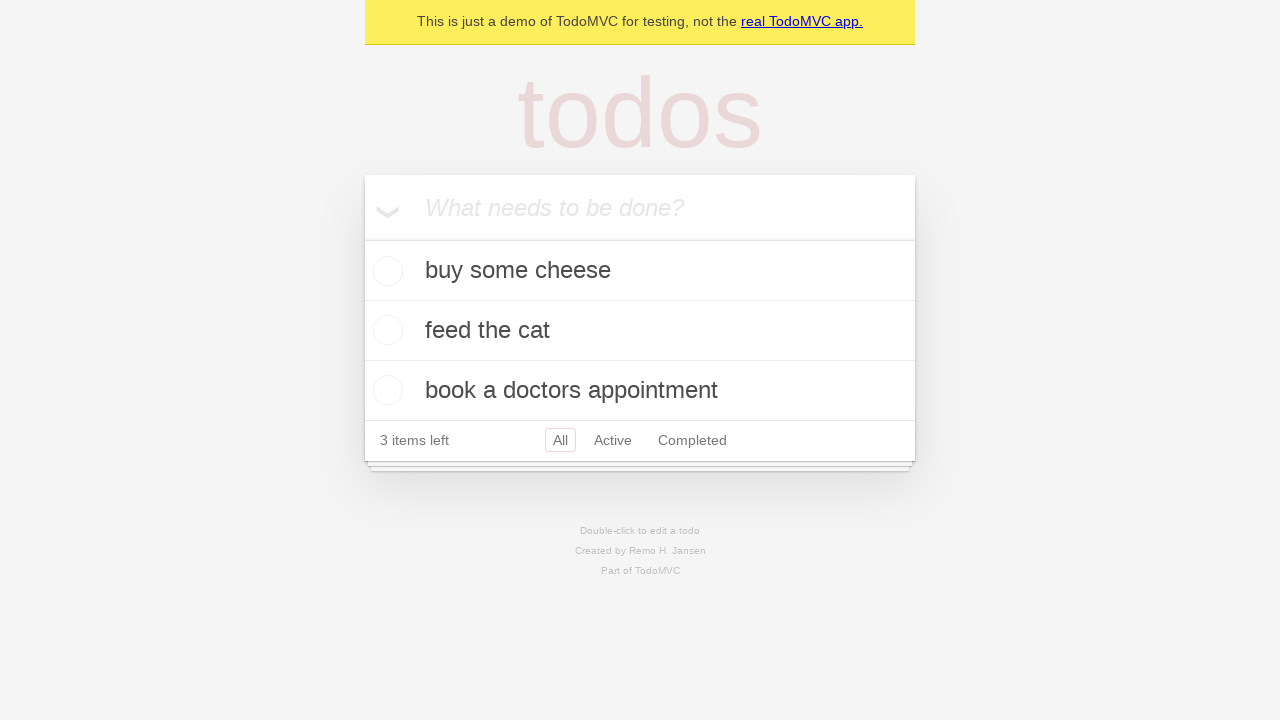

Checked the first todo item at (385, 271) on .todo-list li .toggle >> nth=0
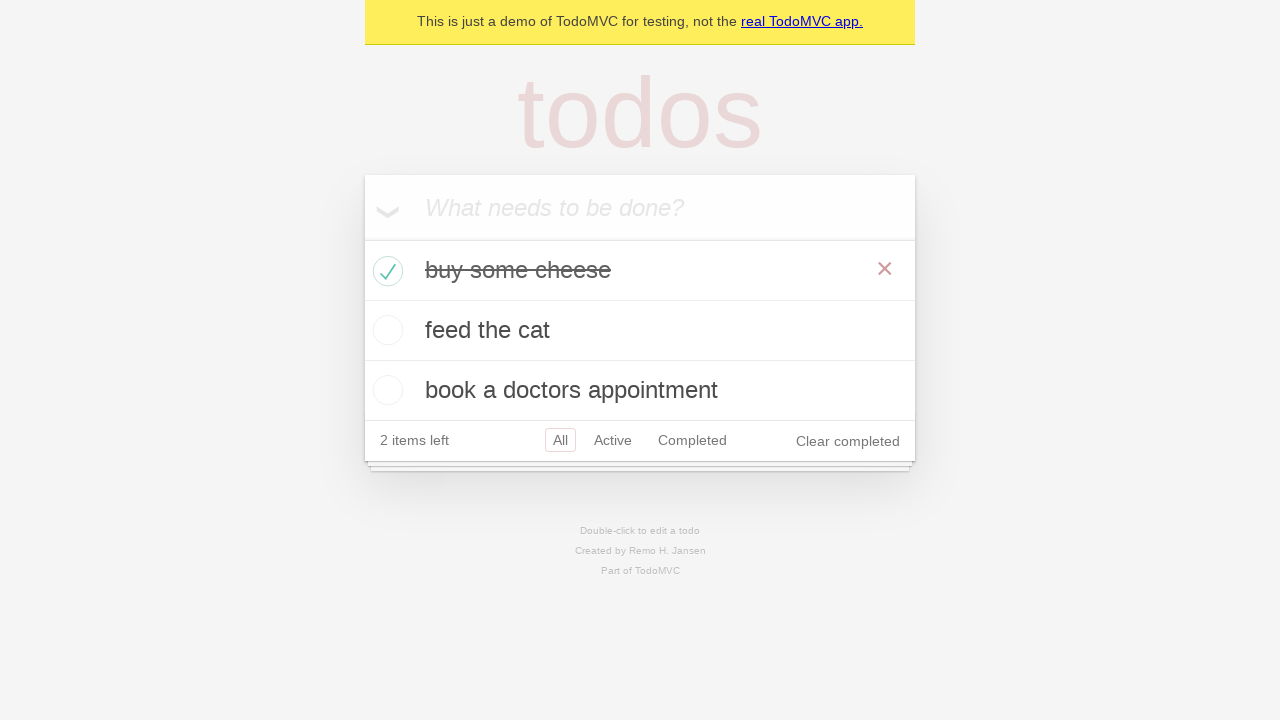

Clicked 'Clear completed' button at (848, 441) on internal:role=button[name="Clear completed"i]
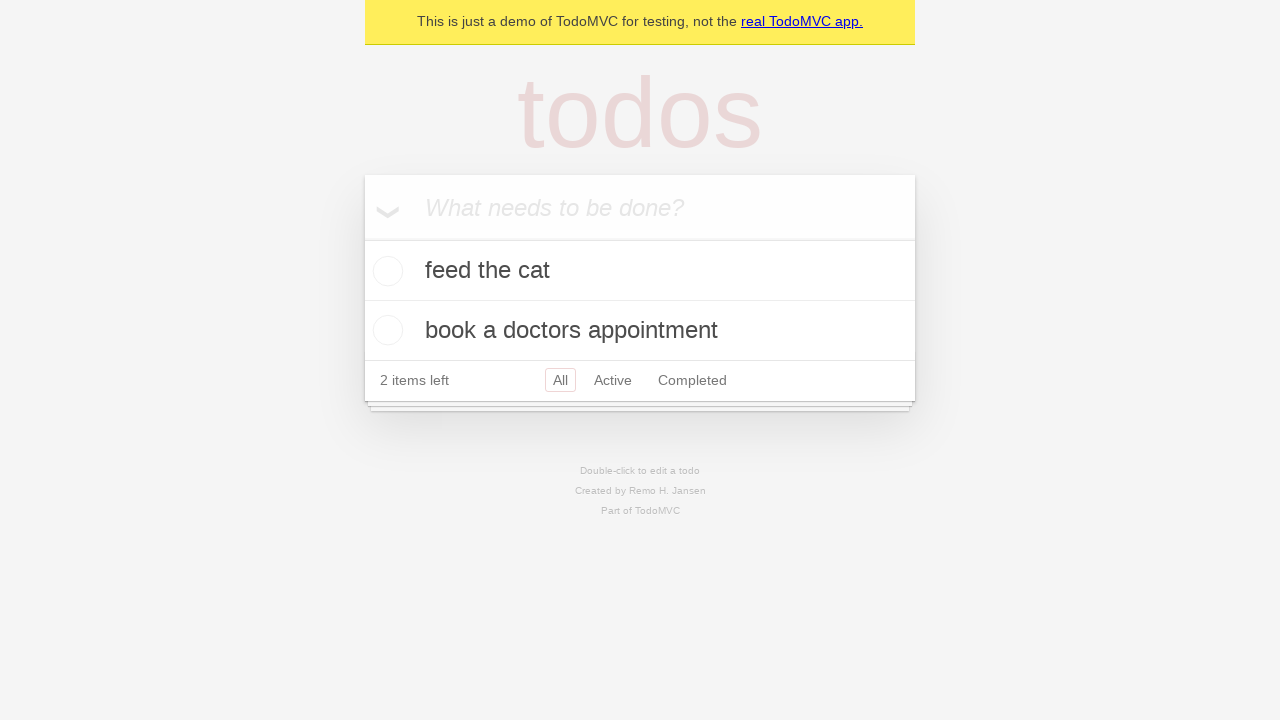

Waited 500ms for Clear completed button to be hidden
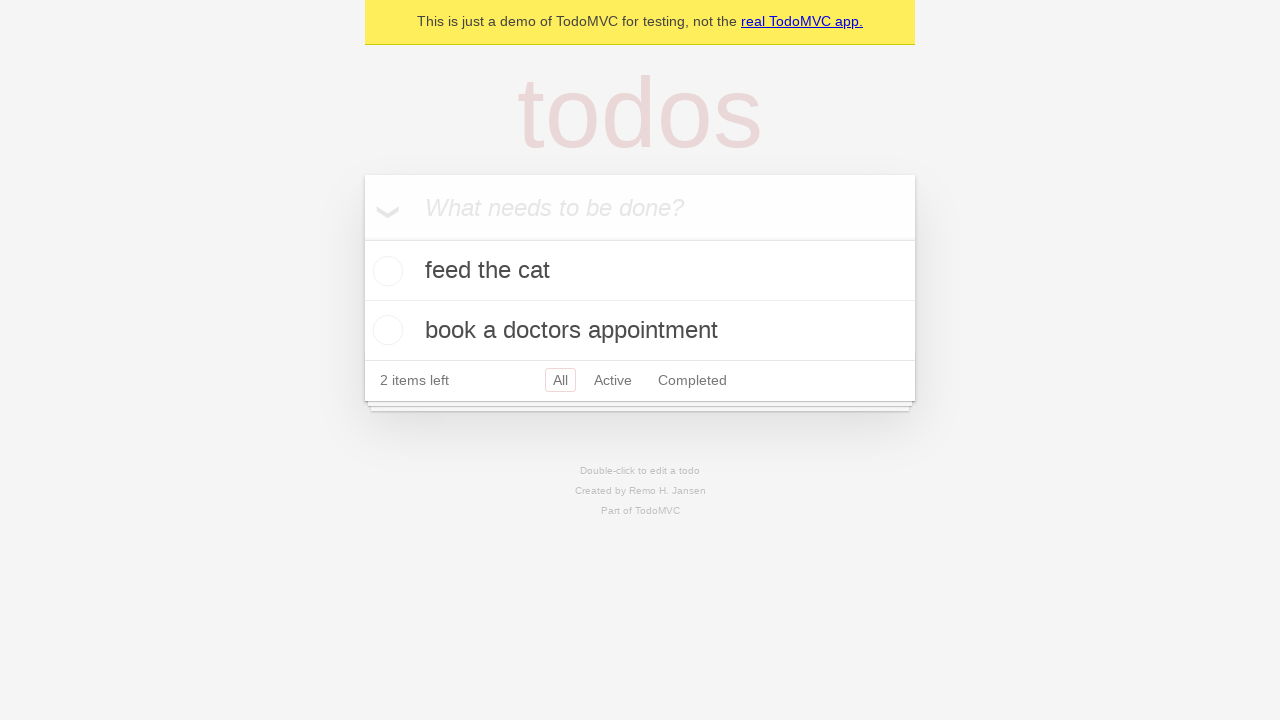

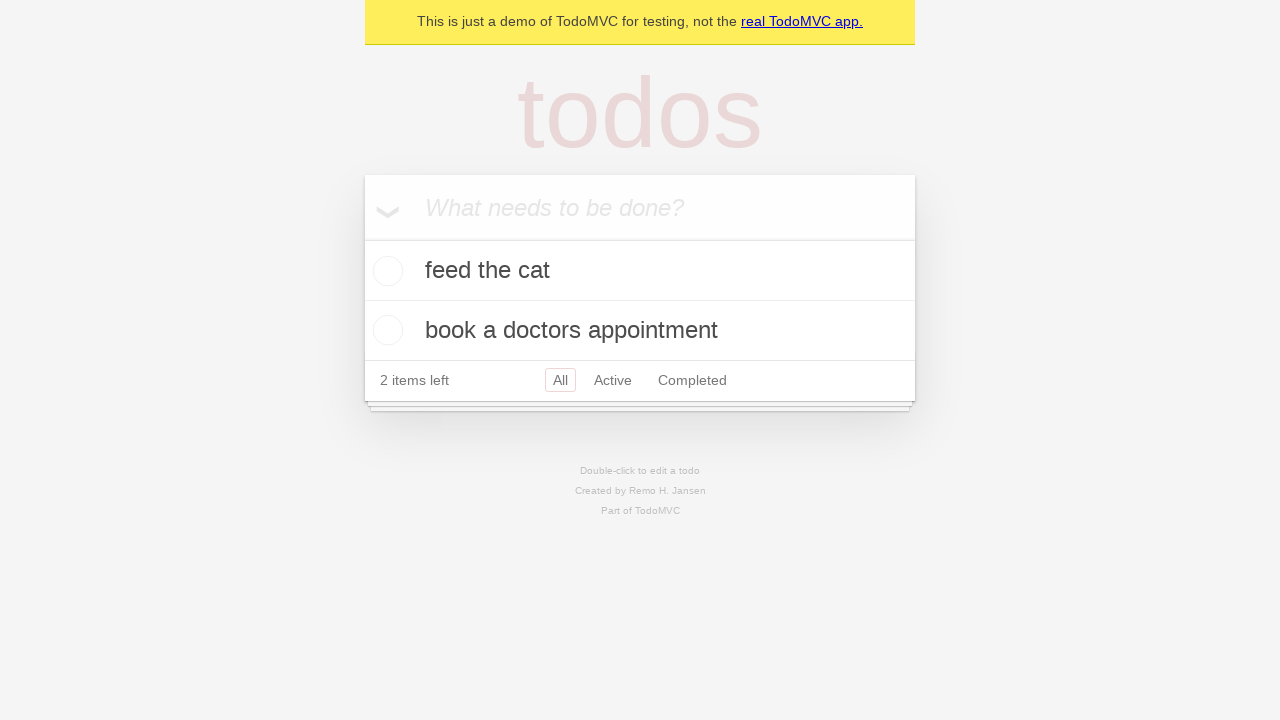